Tests navigation to Top Lists section, then to Top Hits subsection, and verifies the page loads correctly.

Starting URL: http://www.99-bottles-of-beer.net/

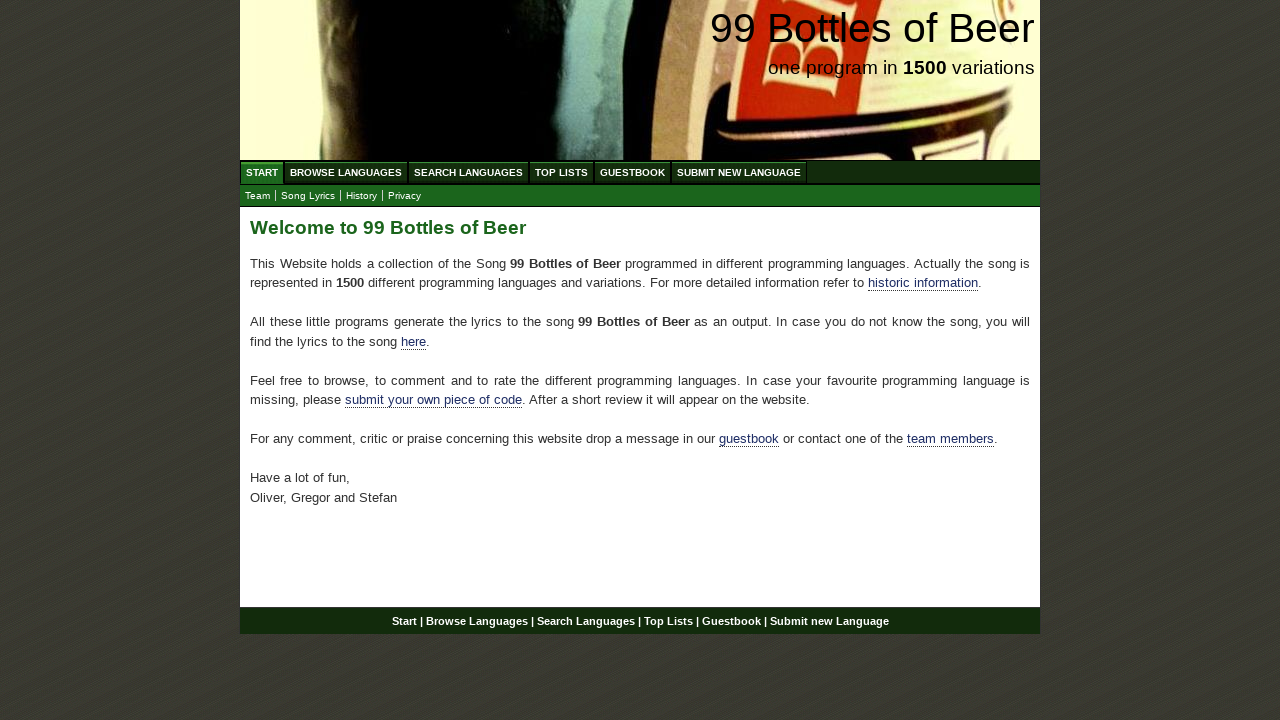

Clicked on Top Lists link at (562, 172) on text=Top Lists
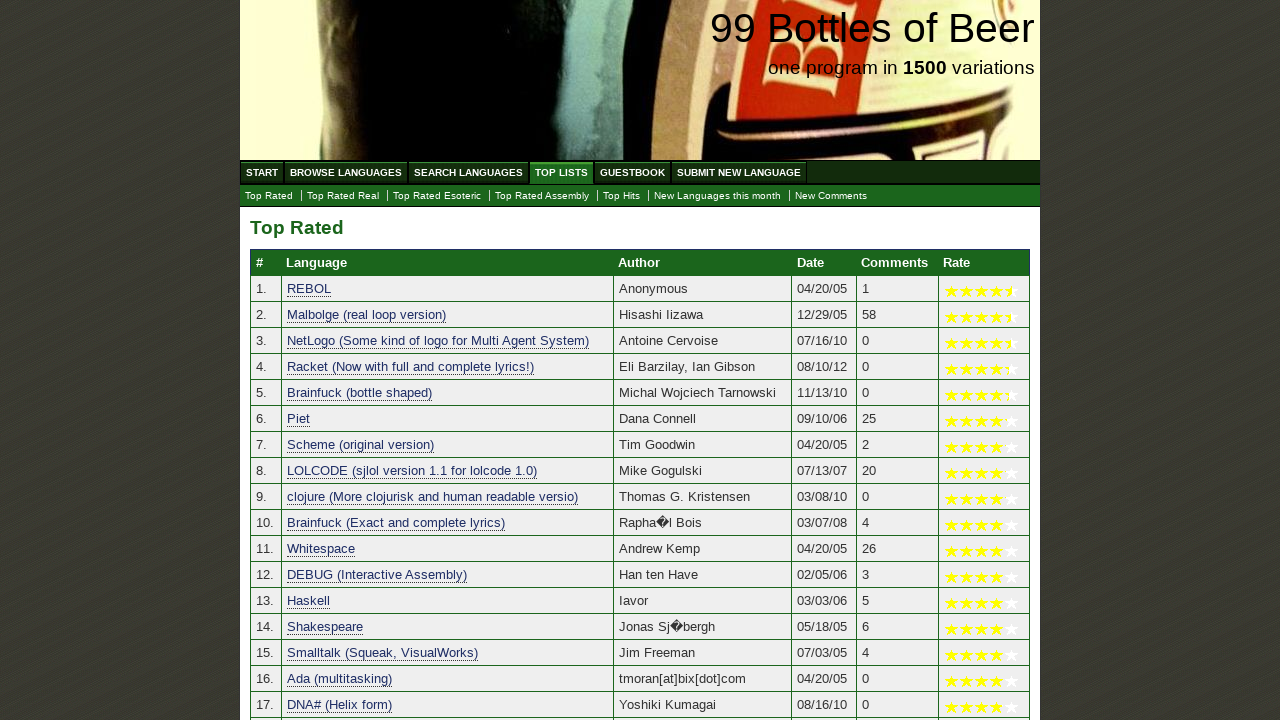

Clicked on Top Hits link at (622, 196) on text=Top Hits
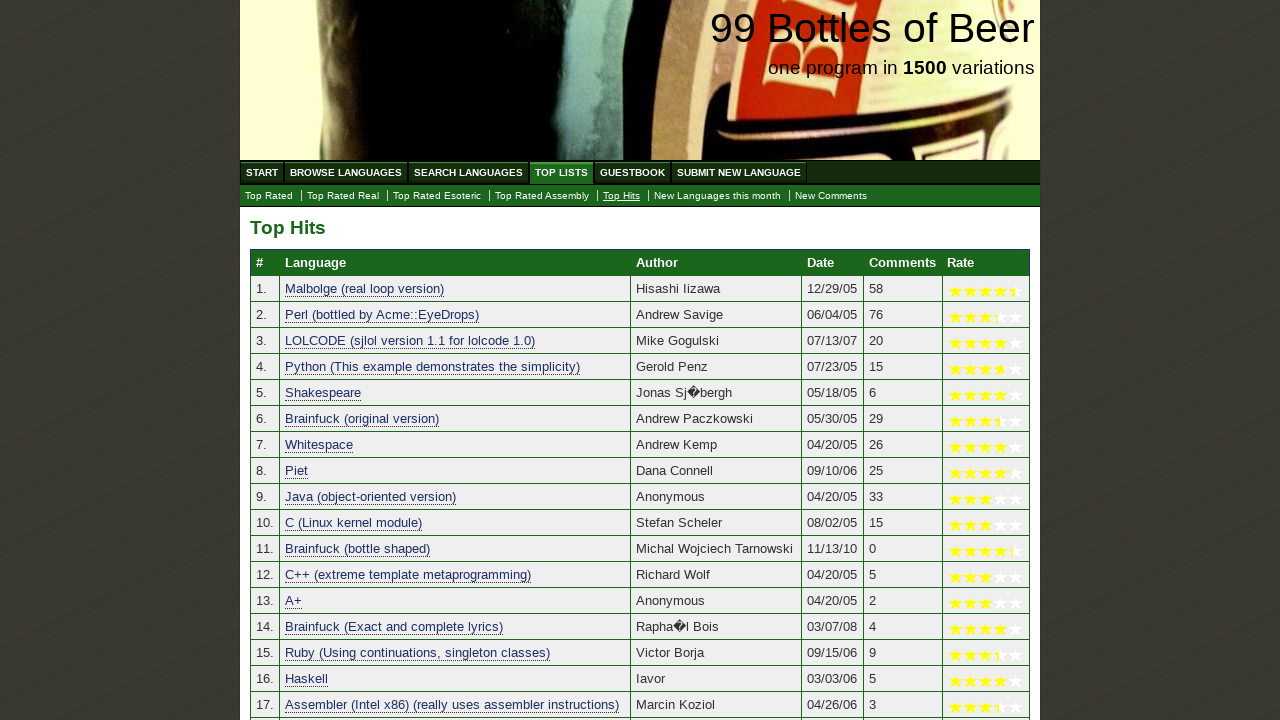

Top Hits page loaded with category table
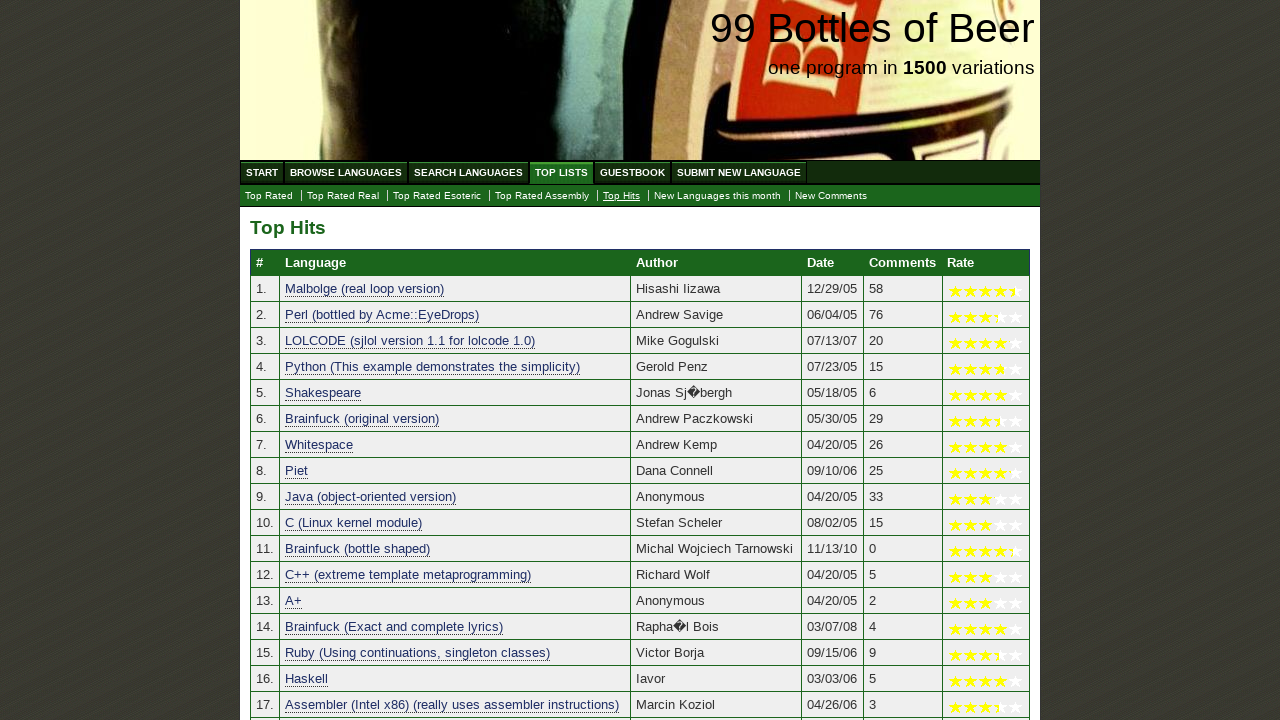

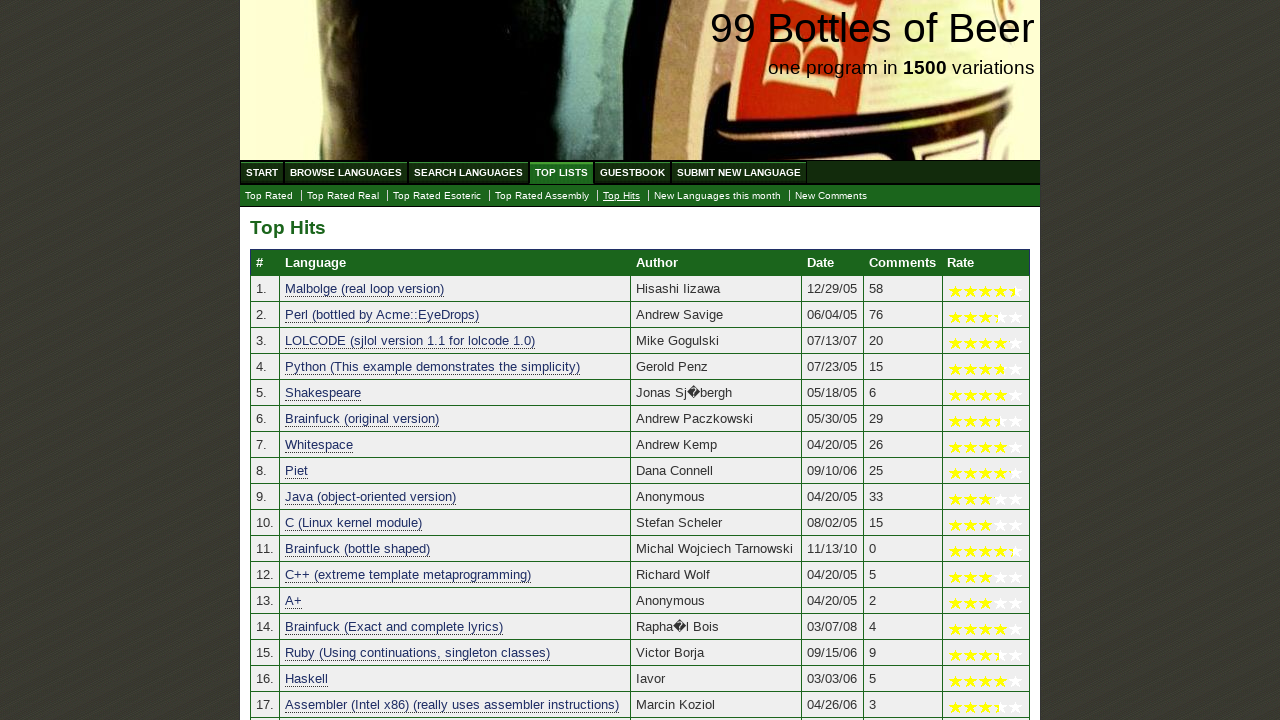